Tests relative locator functionality by clicking on an element positioned to the right of a label using Selenium's relative locator feature

Starting URL: https://awesomeqa.com/practice.html

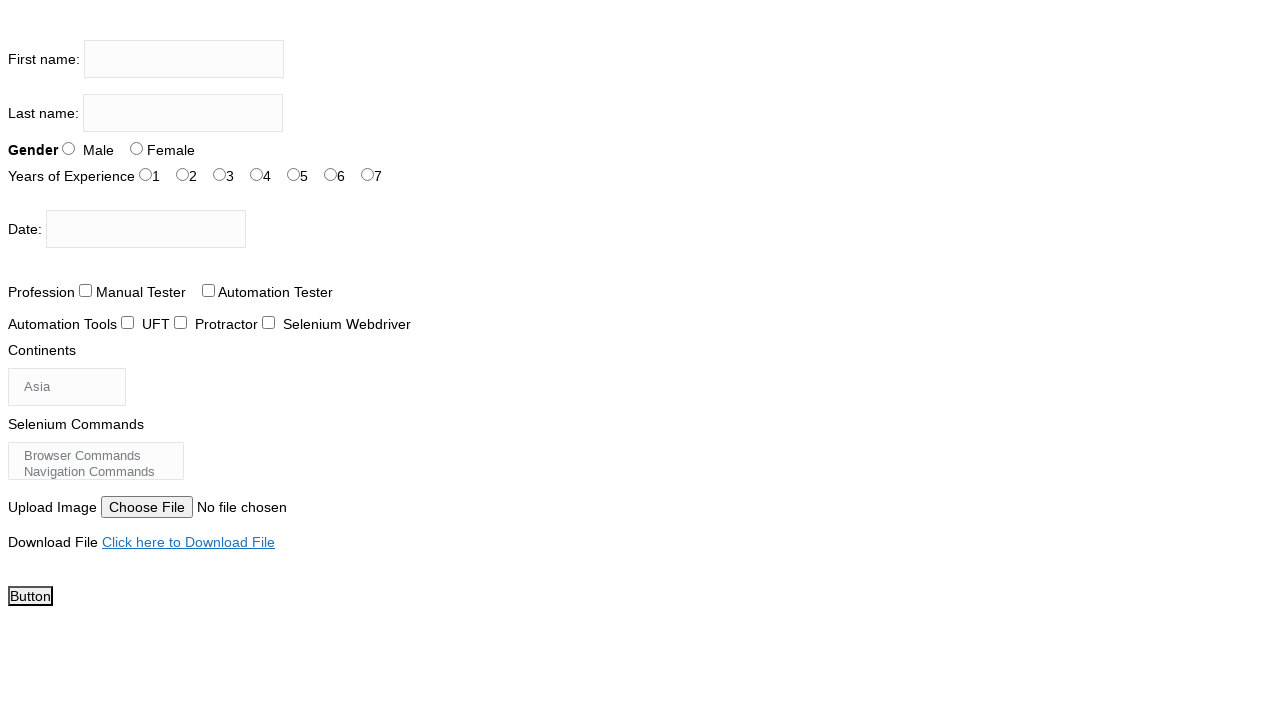

Navigated to practice page
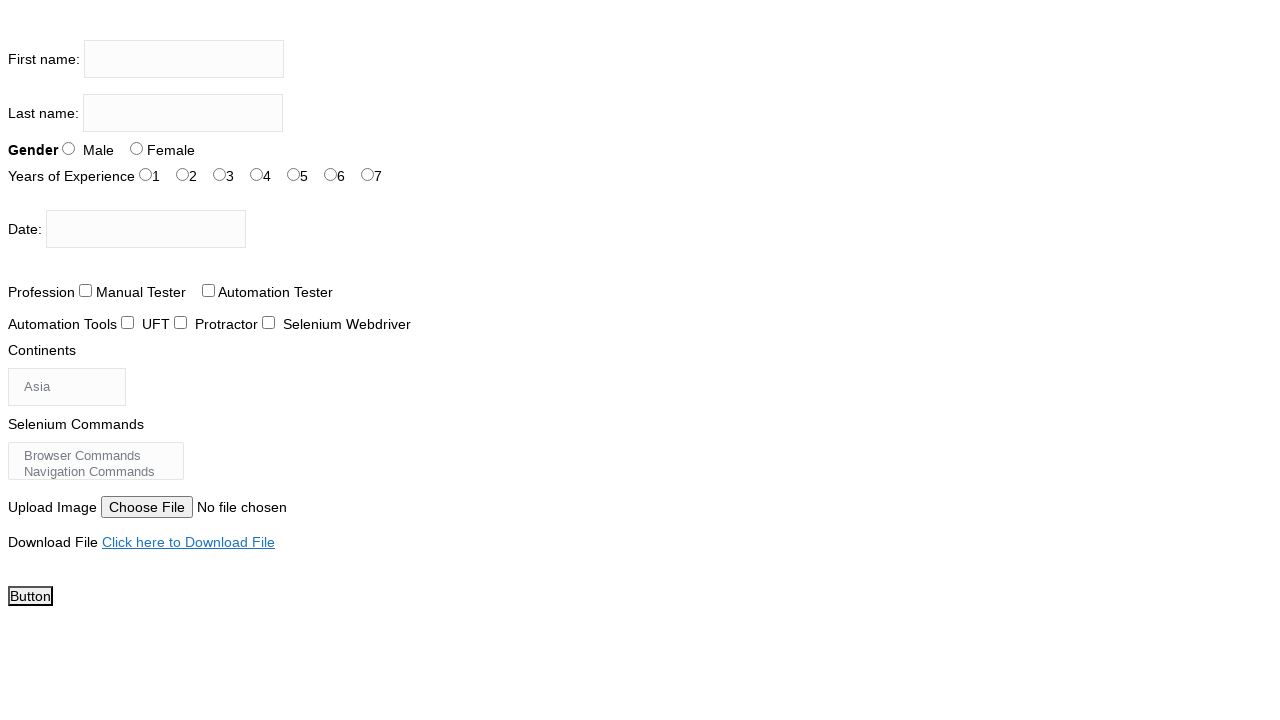

Clicked on element positioned to the right of 'Years of Experience' label using relative locator approach at (256, 174) on #exp-3
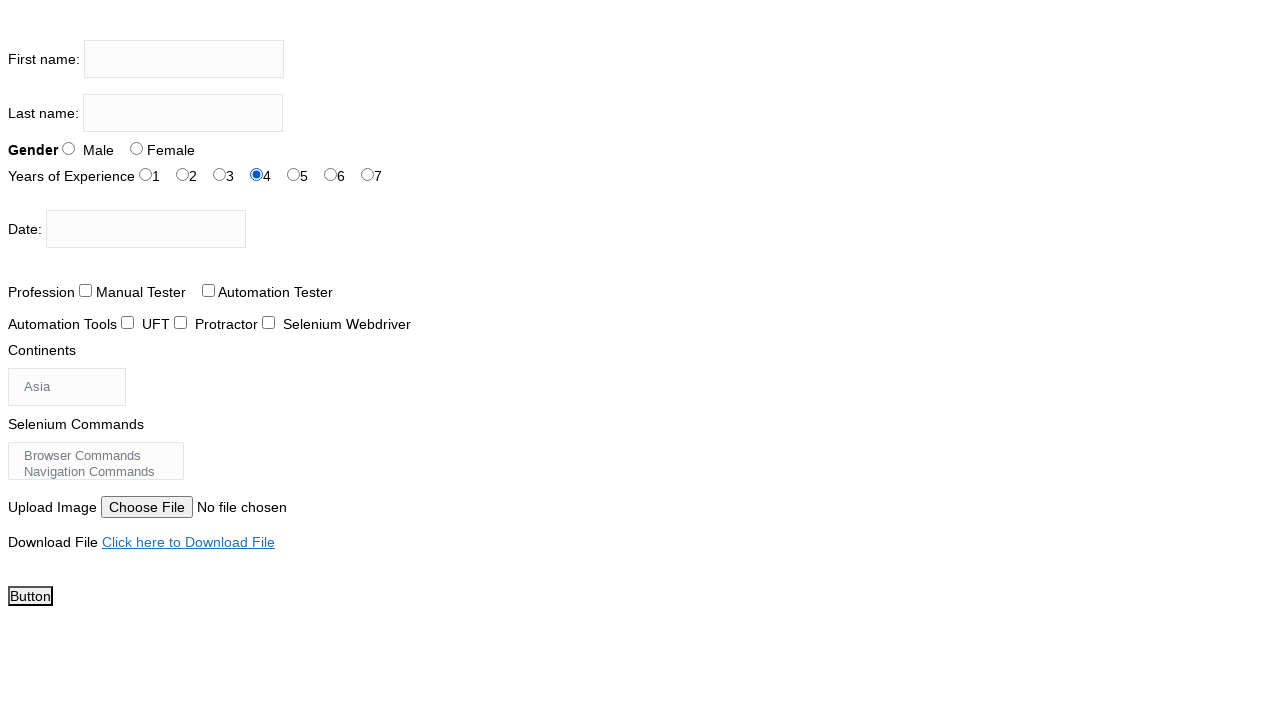

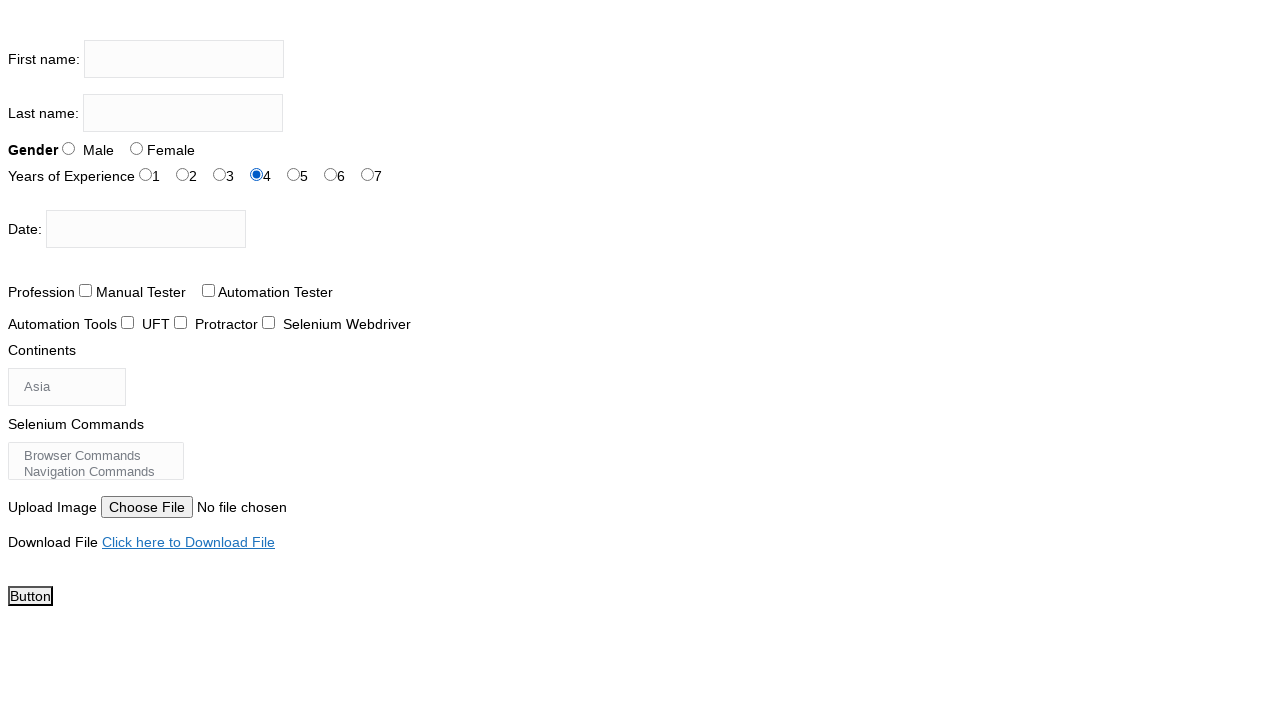